Creates two tasks, marks one as completed, then uses Active and Completed filter buttons to verify filtering works correctly.

Starting URL: https://todo-app.tallinn-learning.ee/#/

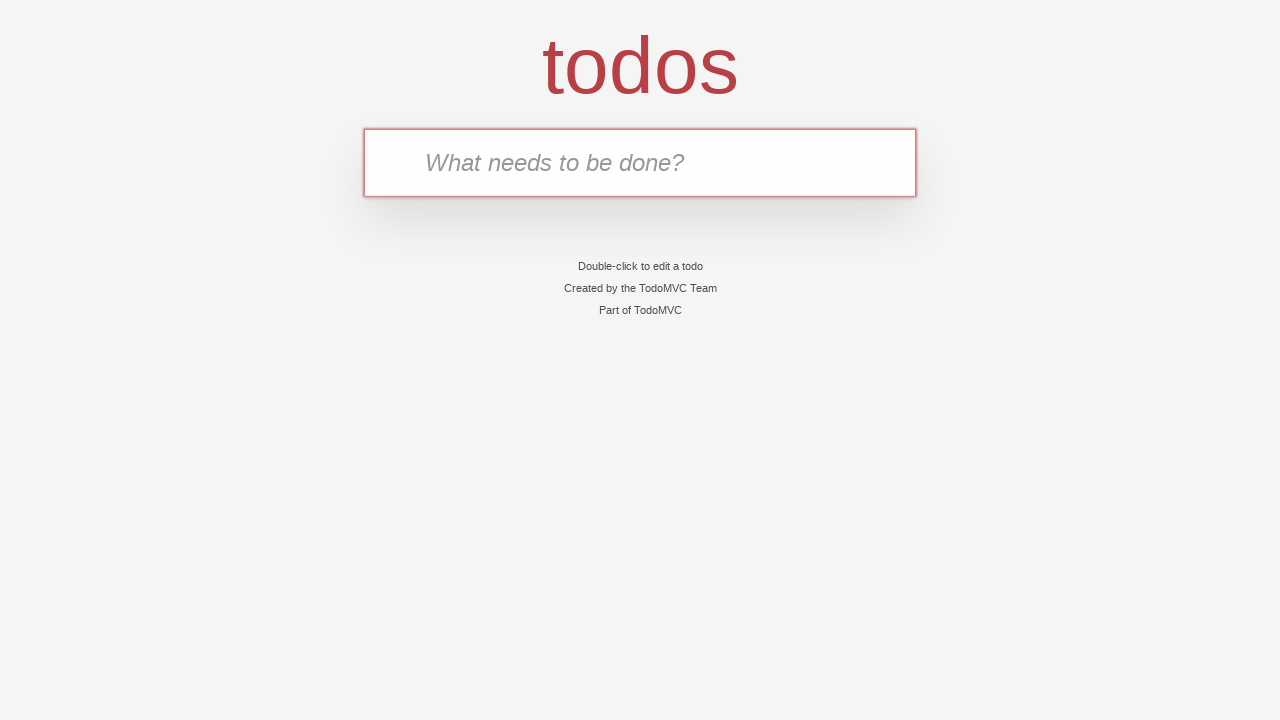

Filled new task input with 'Apple' on input.new-todo
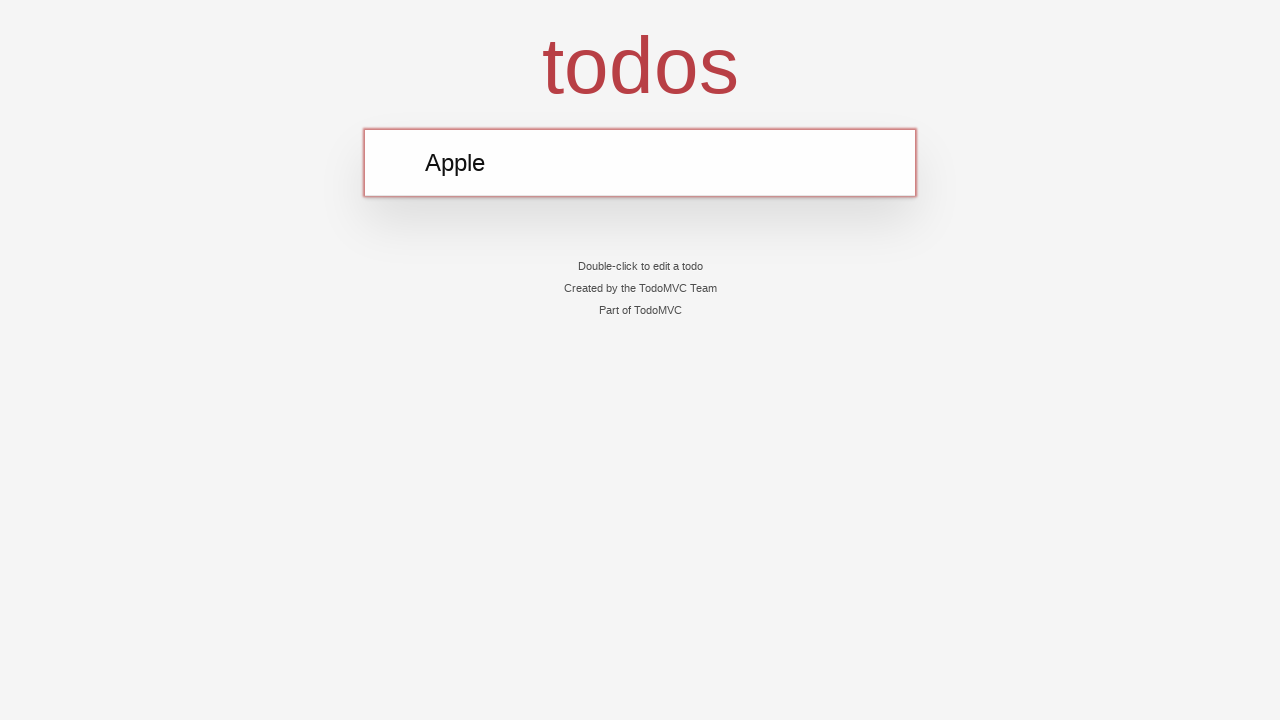

Pressed Enter to create first task 'Apple' on input.new-todo
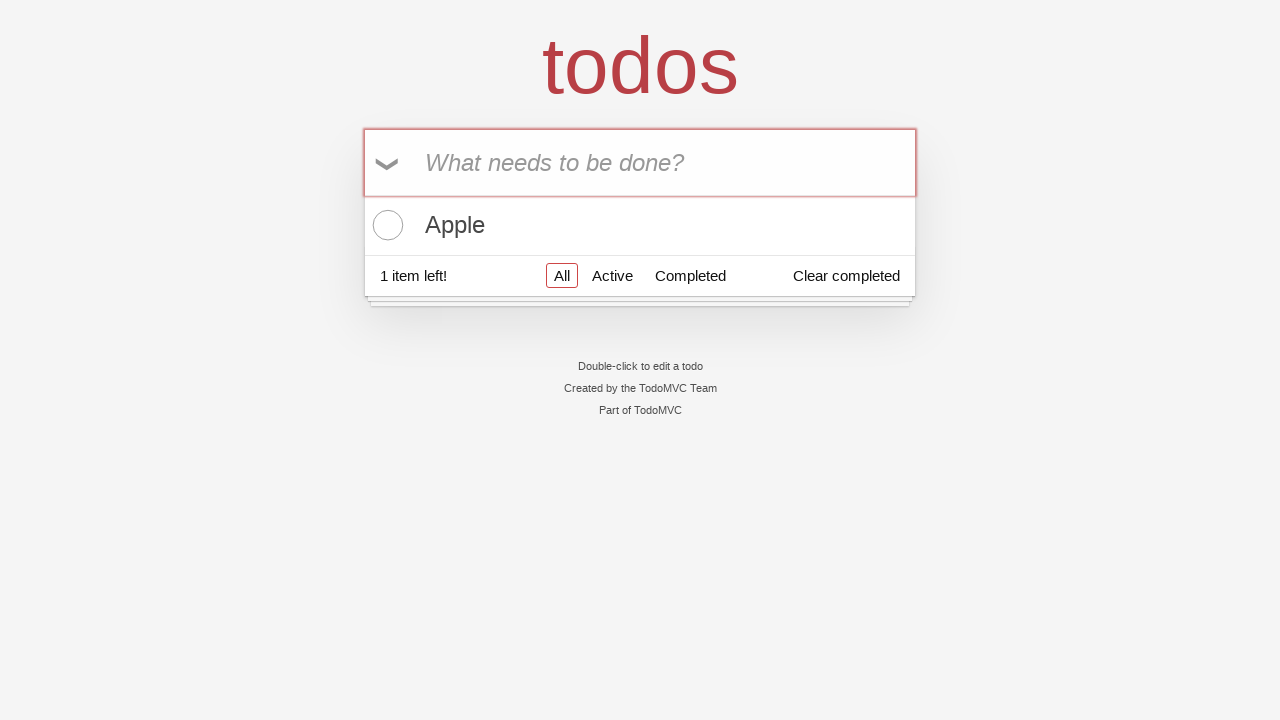

Filled new task input with 'Cake' on input.new-todo
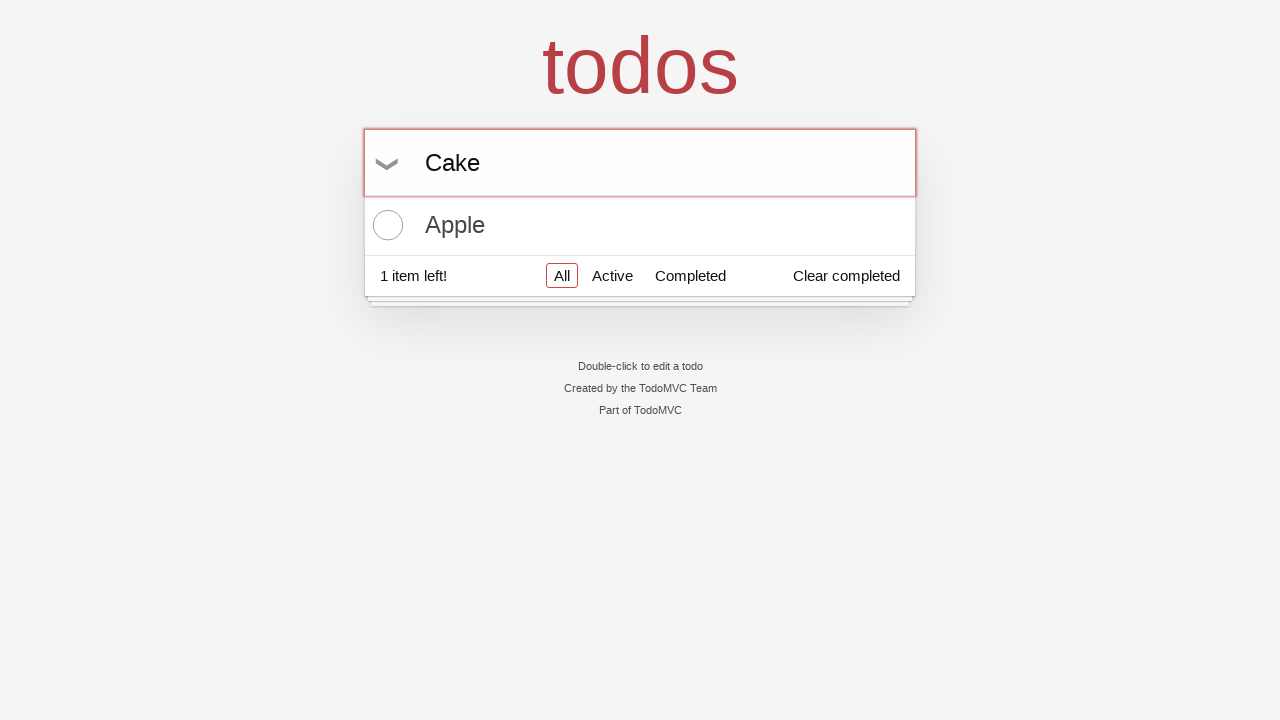

Pressed Enter to create second task 'Cake' on input.new-todo
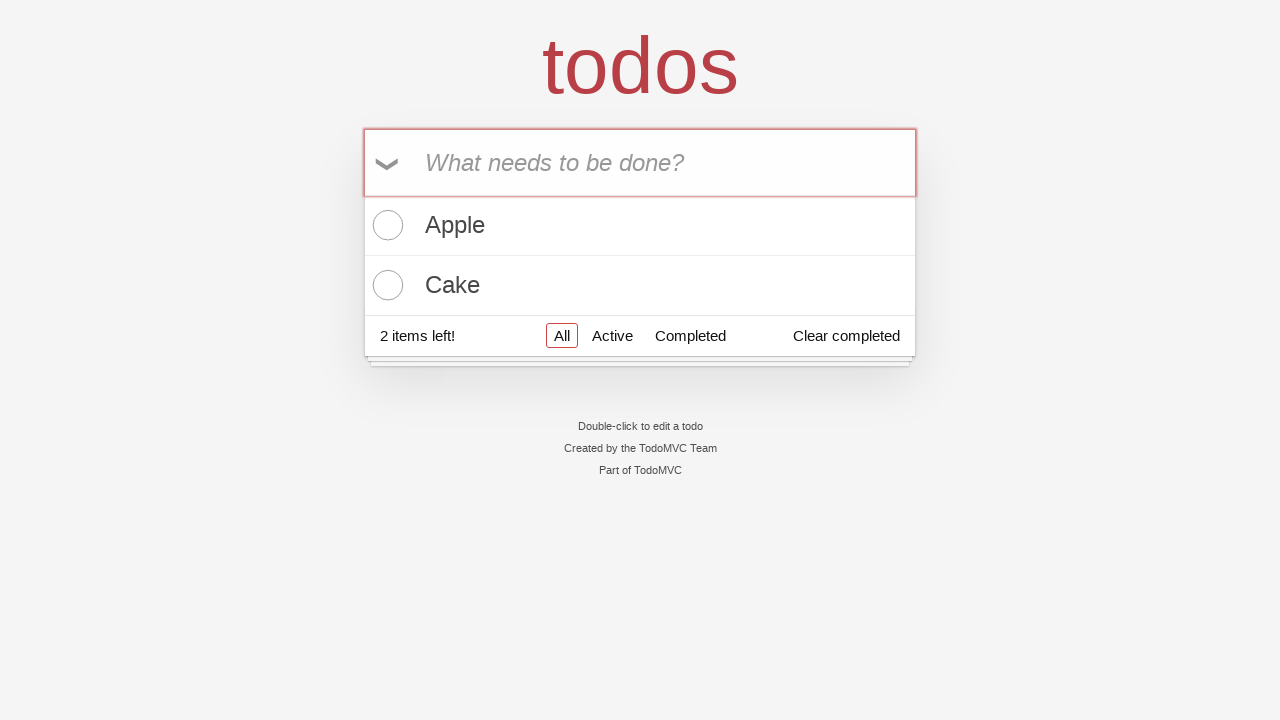

Located 'Cake' task item in list
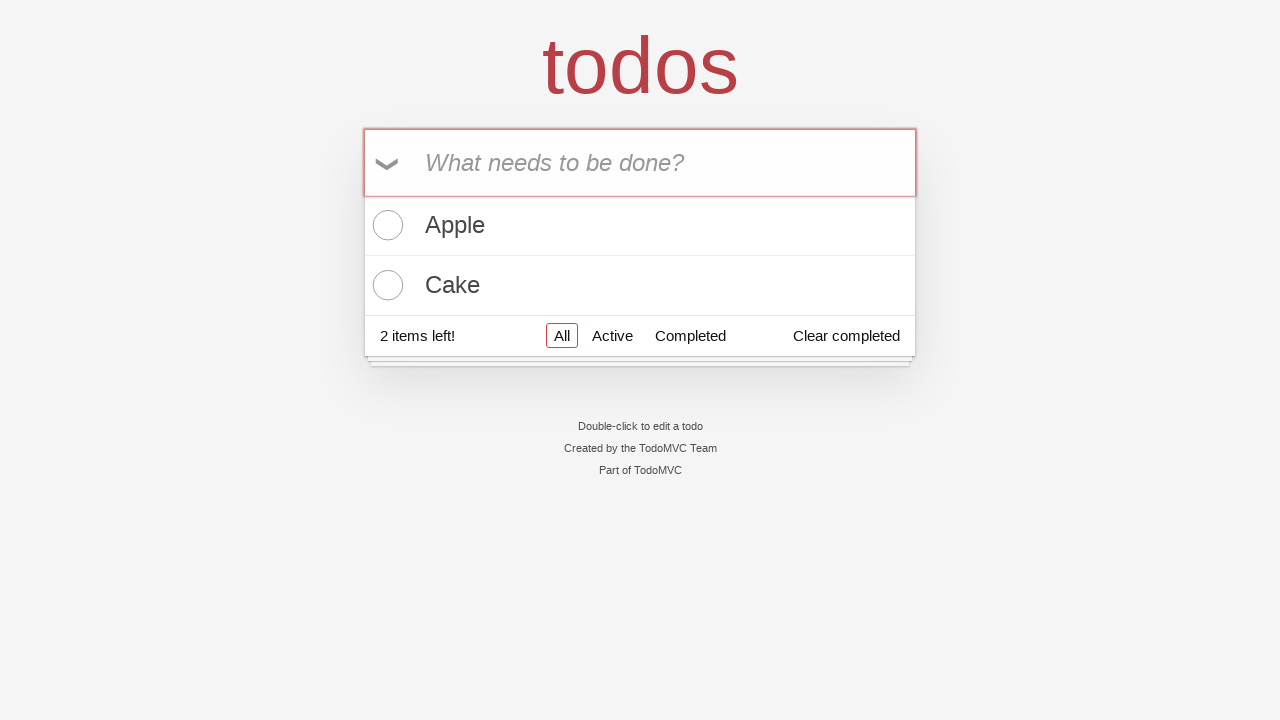

Marked 'Cake' task as completed at (385, 285) on internal:role=listitem >> internal:has-text="Cake"i >> internal:testid=[data-tes
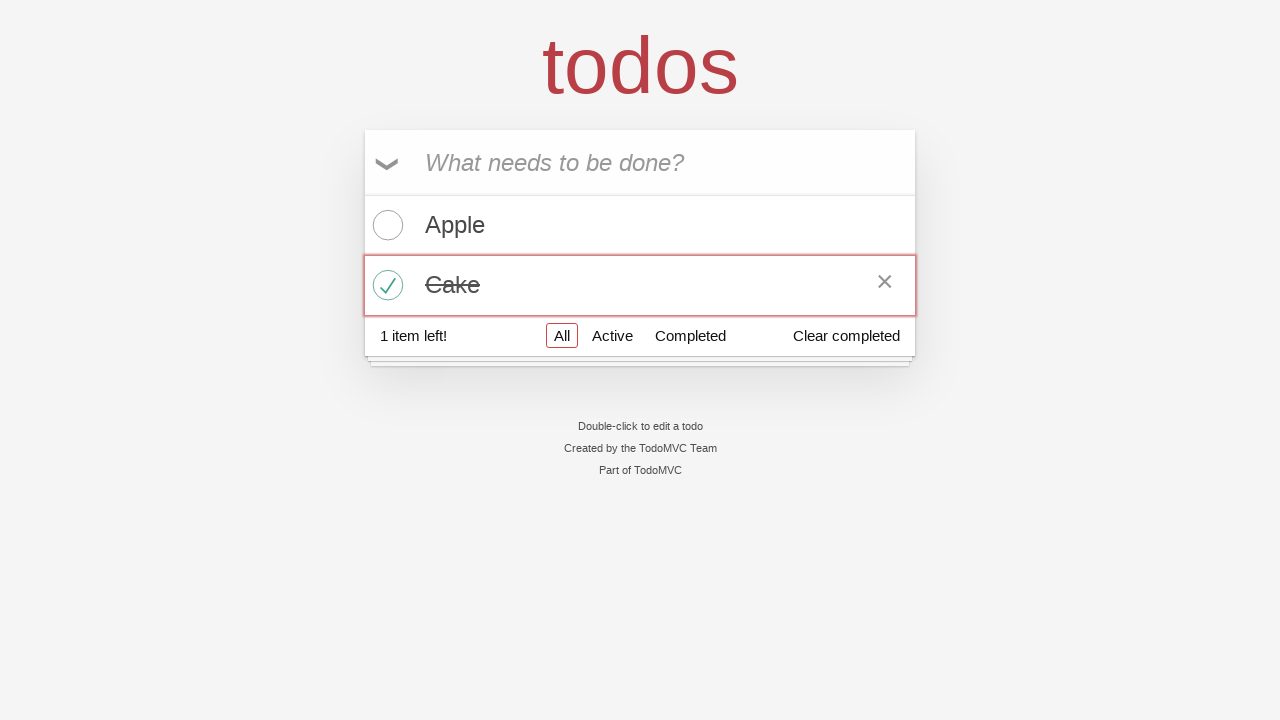

Clicked Active filter button at (612, 335) on text=Active
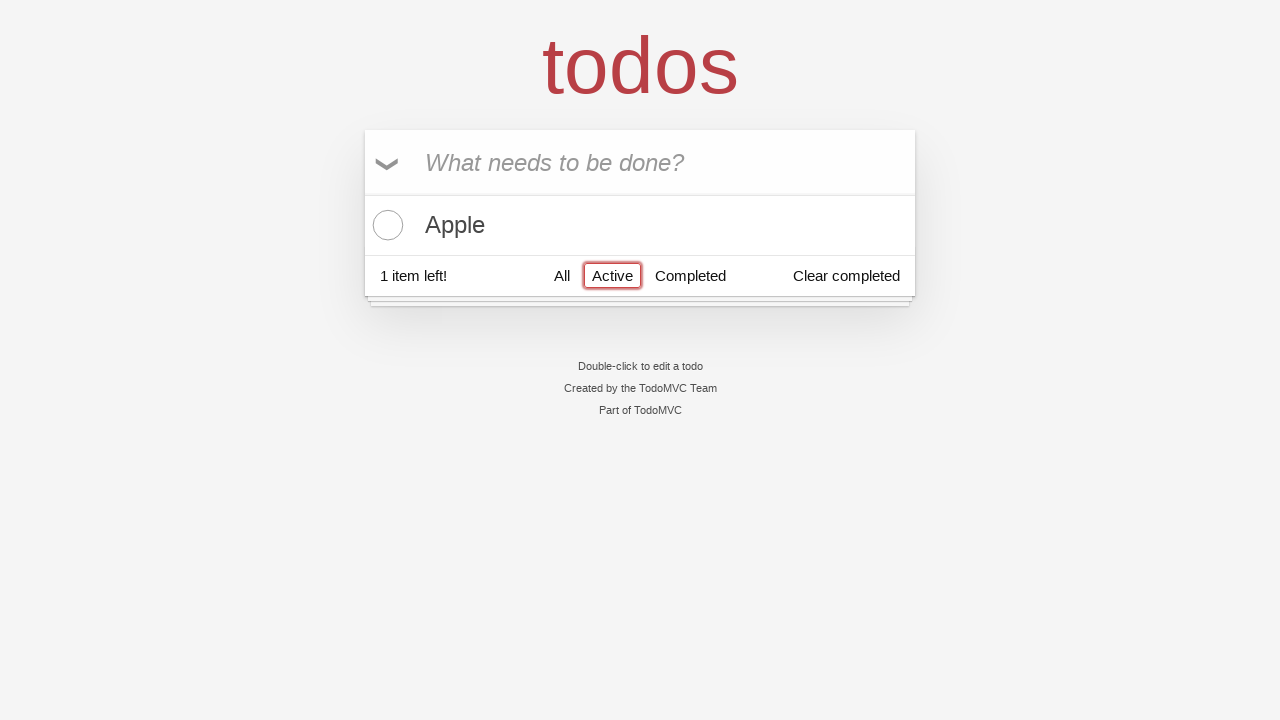

Clicked Completed filter button at (690, 275) on text=Completed
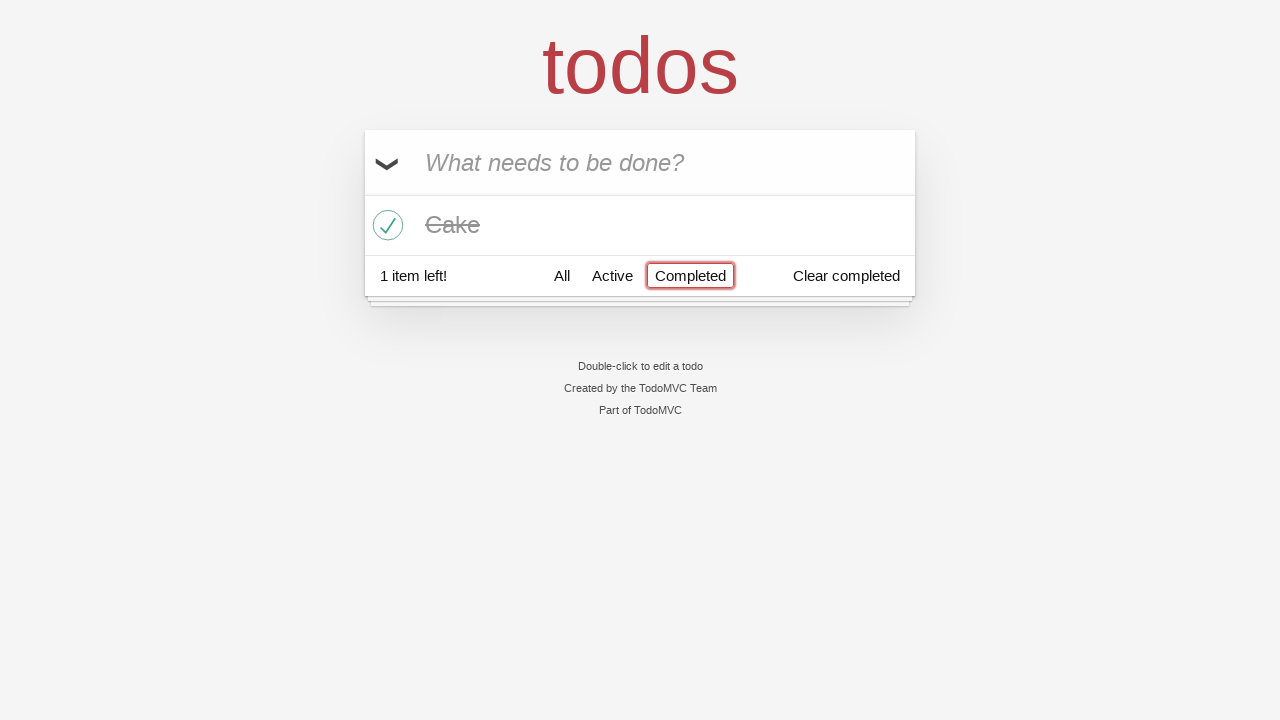

Verified 'Cake' task is visible in Completed filter view
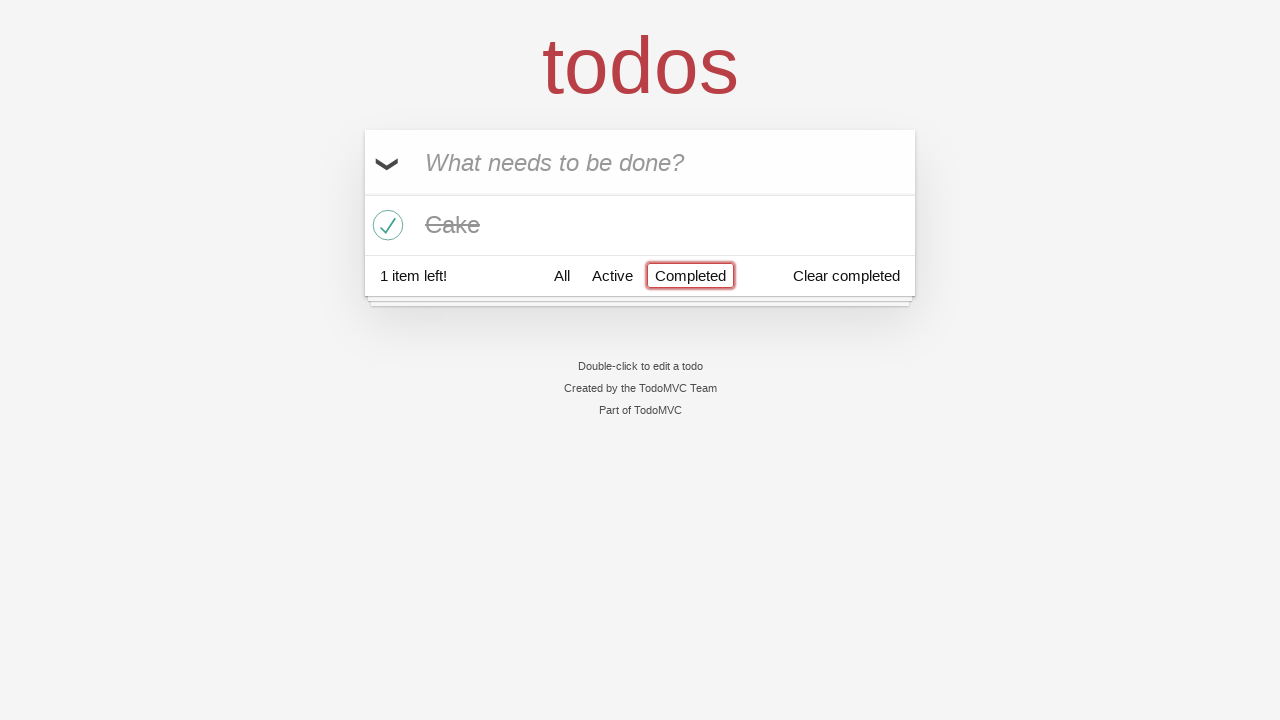

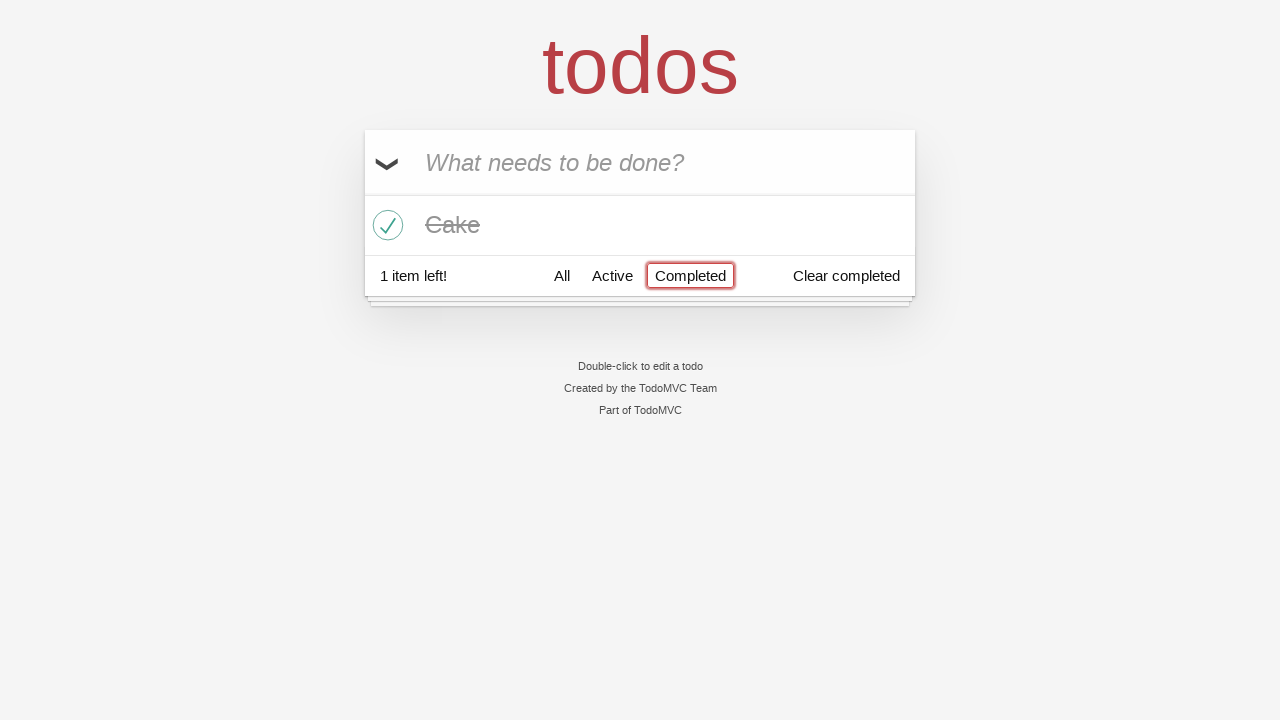